Tests autosuggestive dropdown functionality by typing a partial search term and selecting a matching option from the suggestions

Starting URL: https://rahulshettyacademy.com/dropdownsPractise/

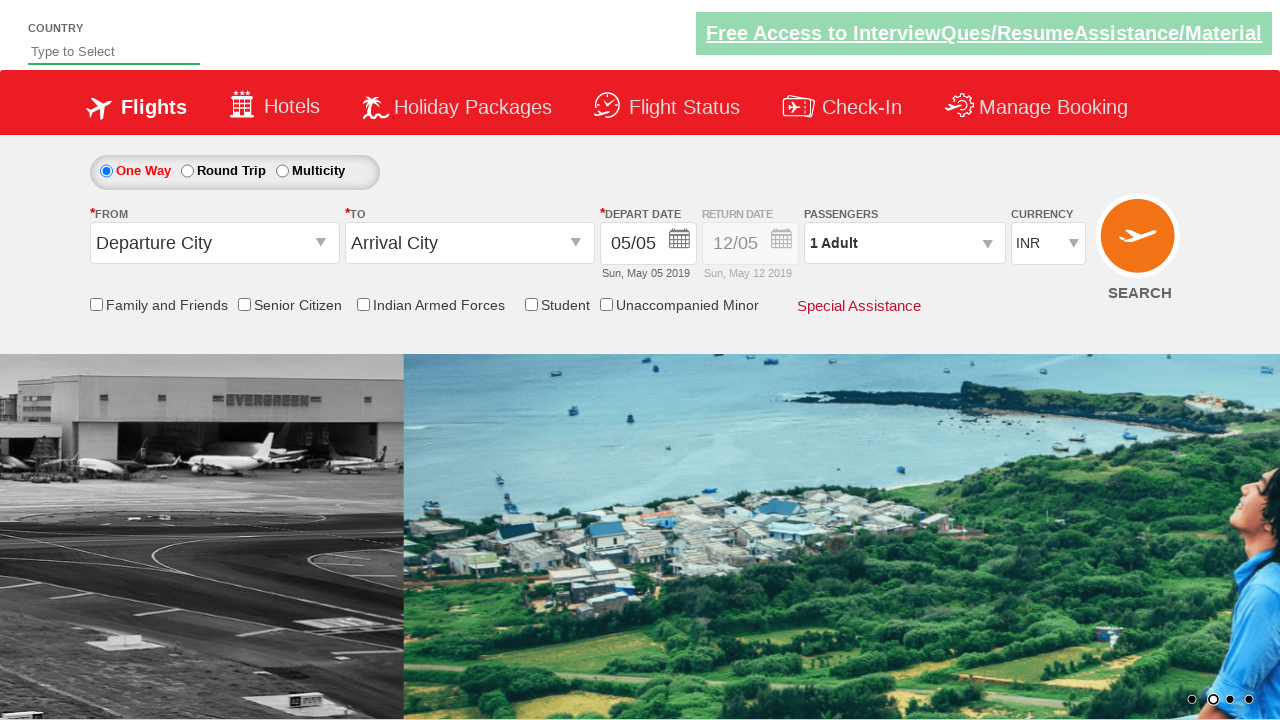

Typed 'ne' into autosuggest field to trigger dropdown on #autosuggest
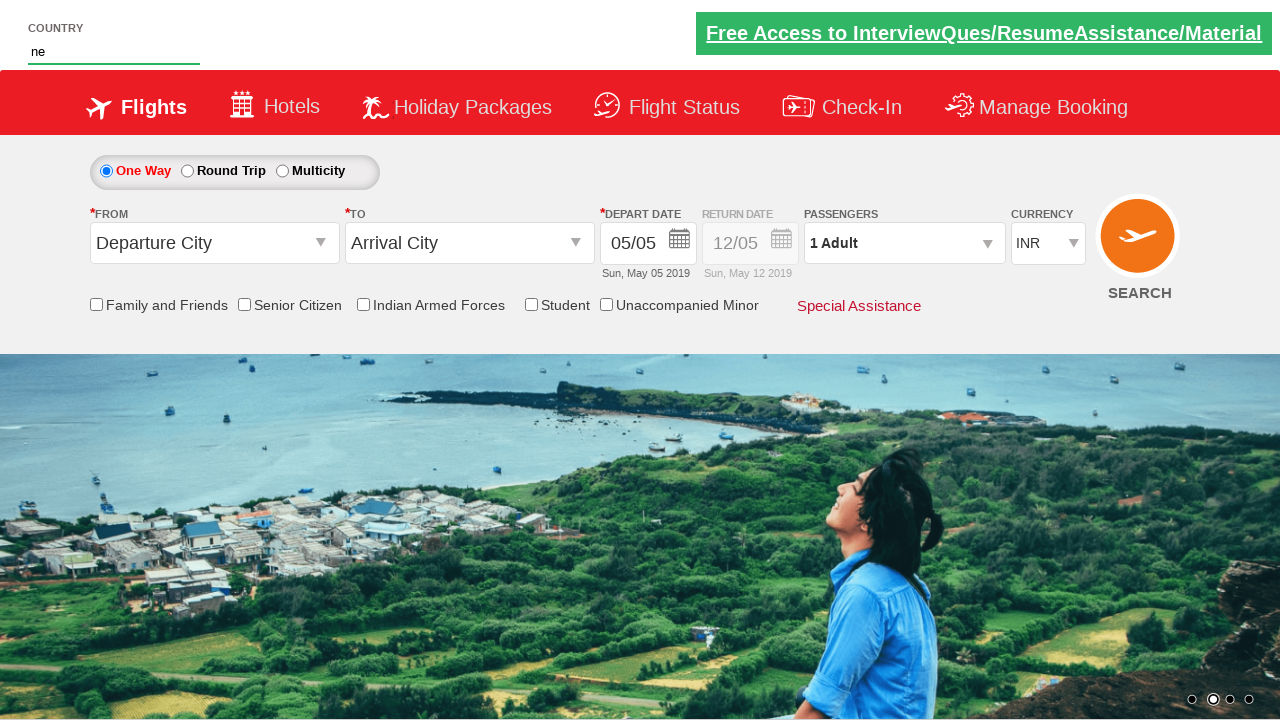

Autosuggest dropdown options loaded
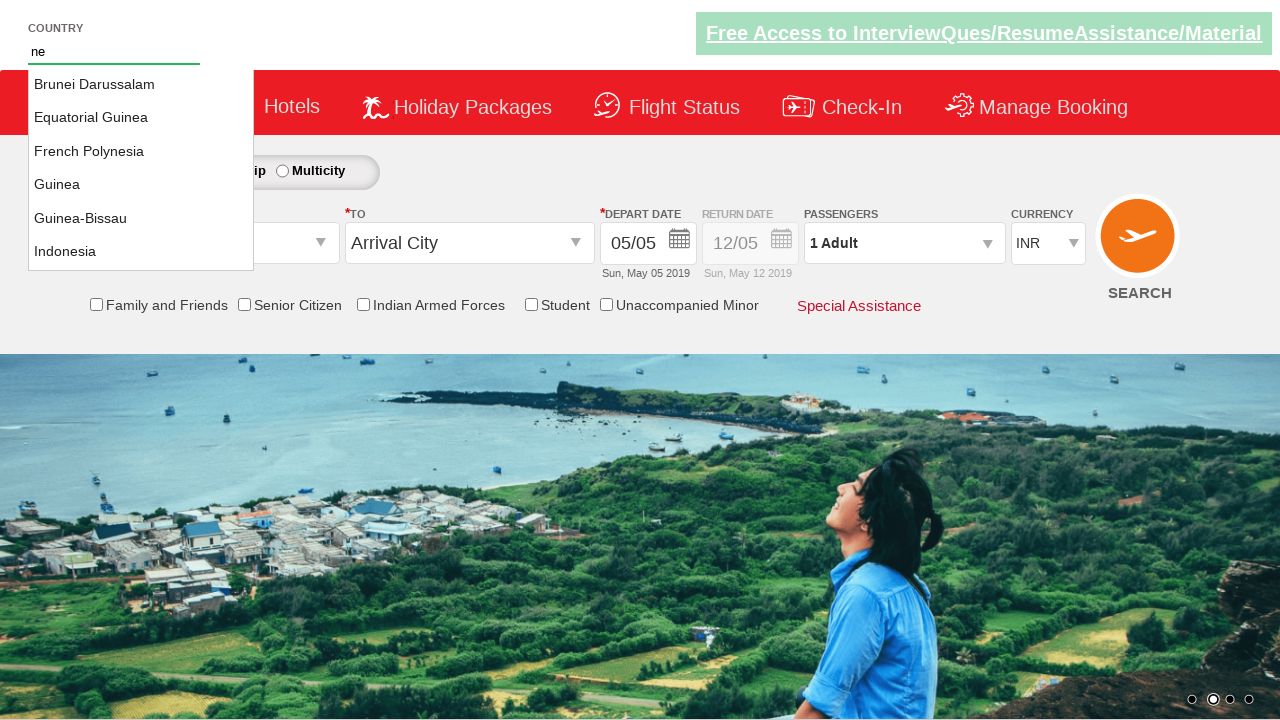

Selected 'Nepal' from autosuggest dropdown options at (141, 168) on li.ui-menu-item a:text-is('Nepal')
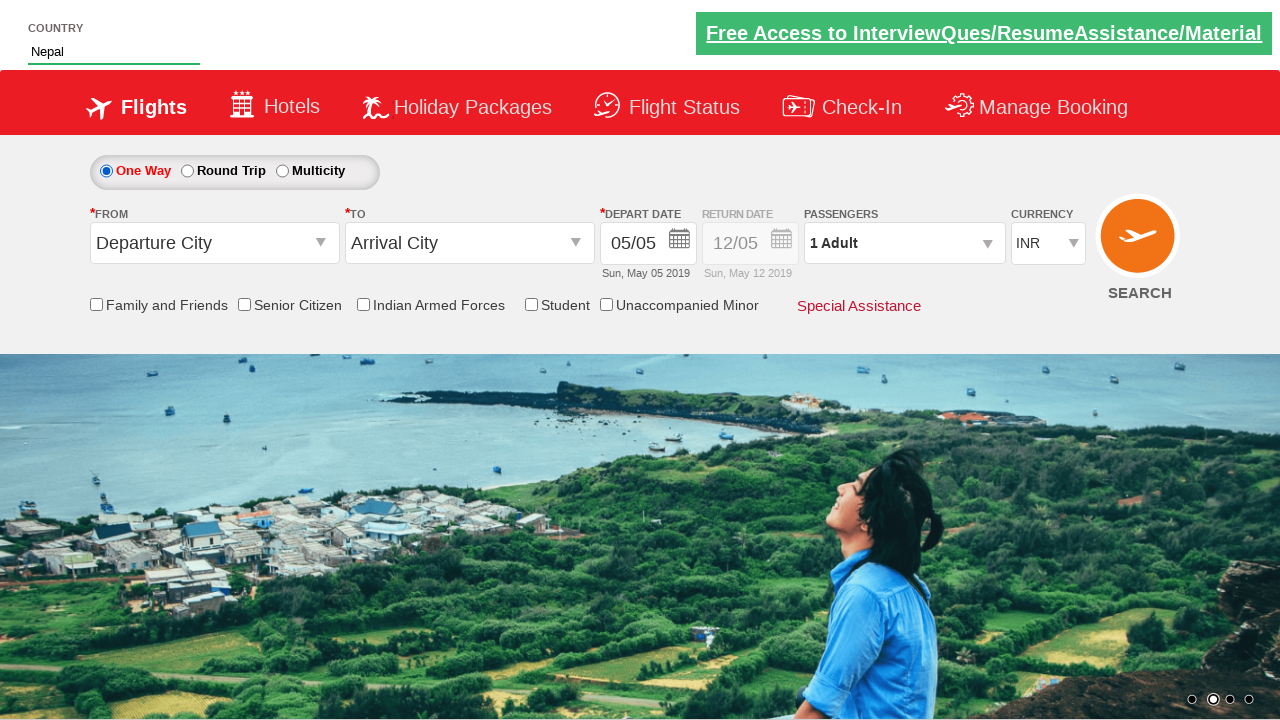

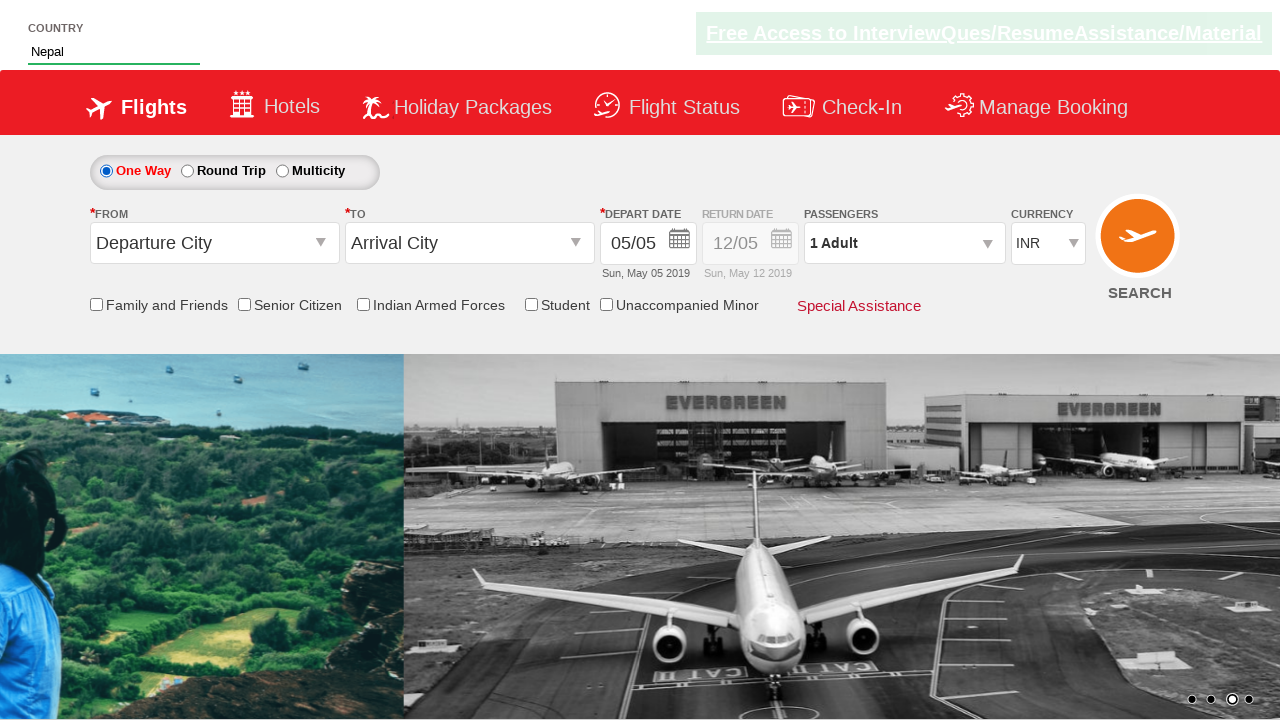